Tests drag and drop functionality by navigating to the drag-and-drop practice page and repeatedly dragging element A to element B

Starting URL: https://practice.expandtesting.com/

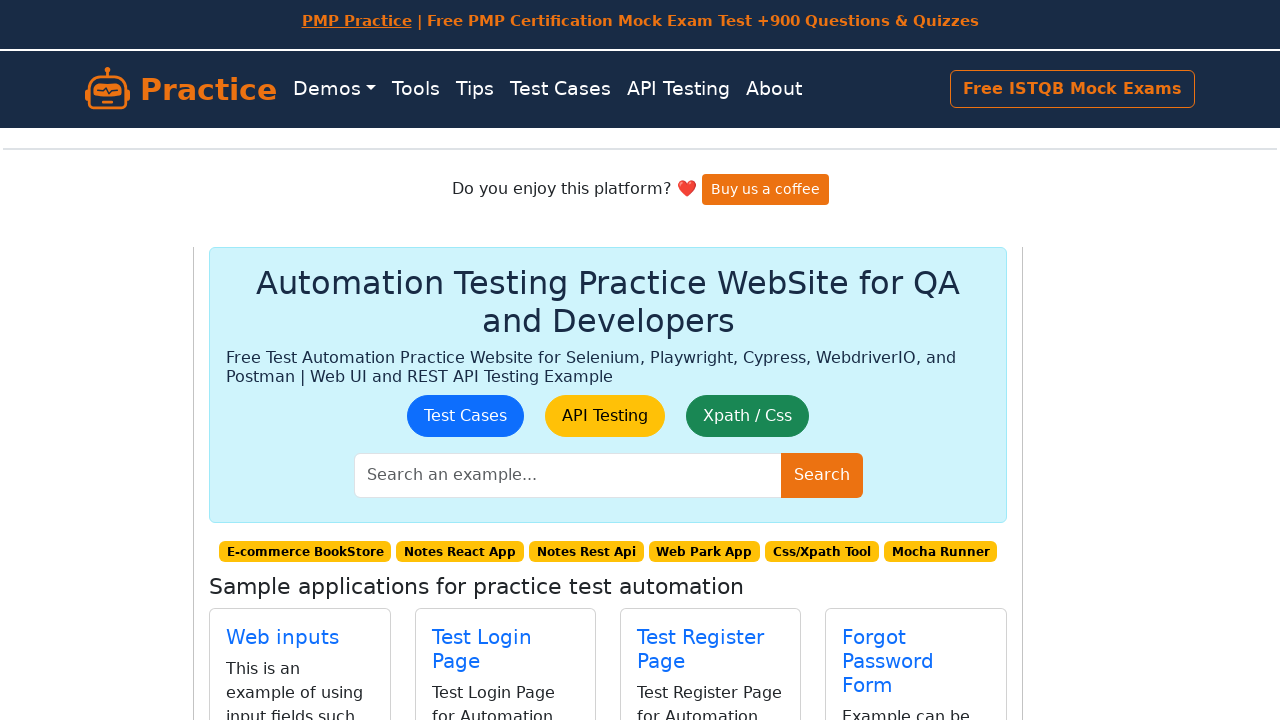

Clicked on drag and drop practice link at (685, 400) on a.btn.btn-outline-primary[href='/drag-and-drop']
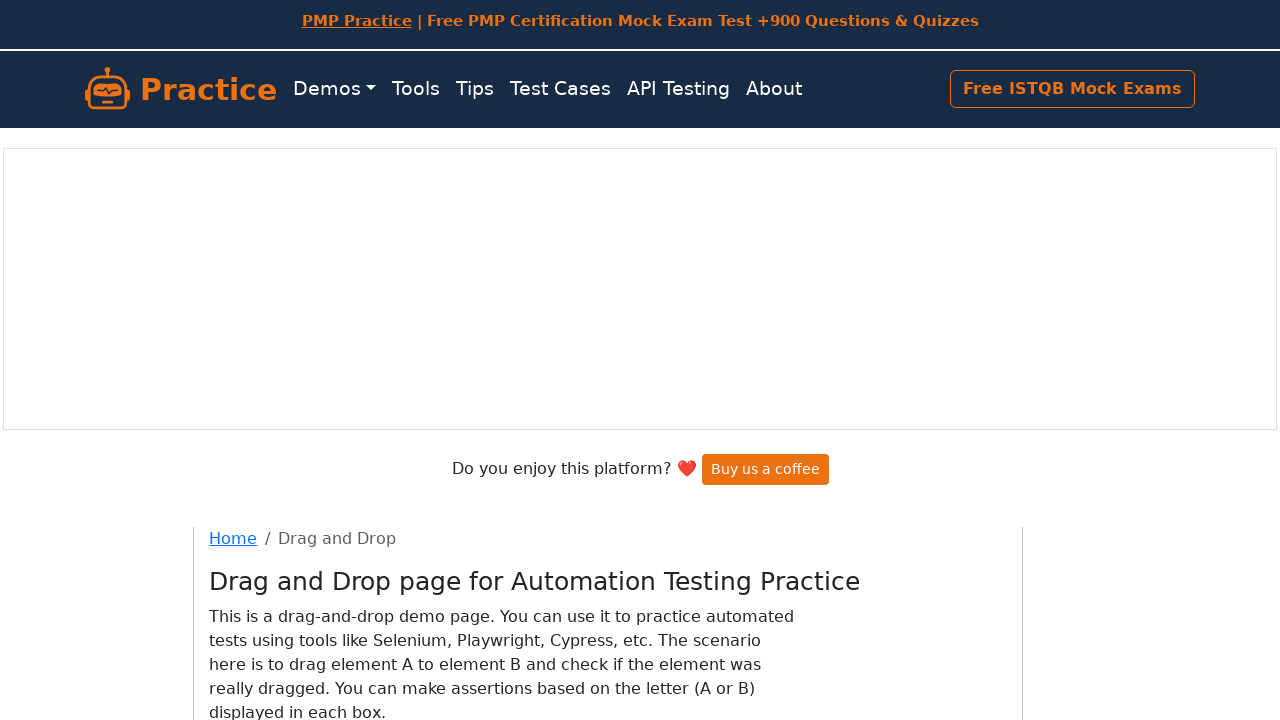

Set up route handler to block google vignette ads
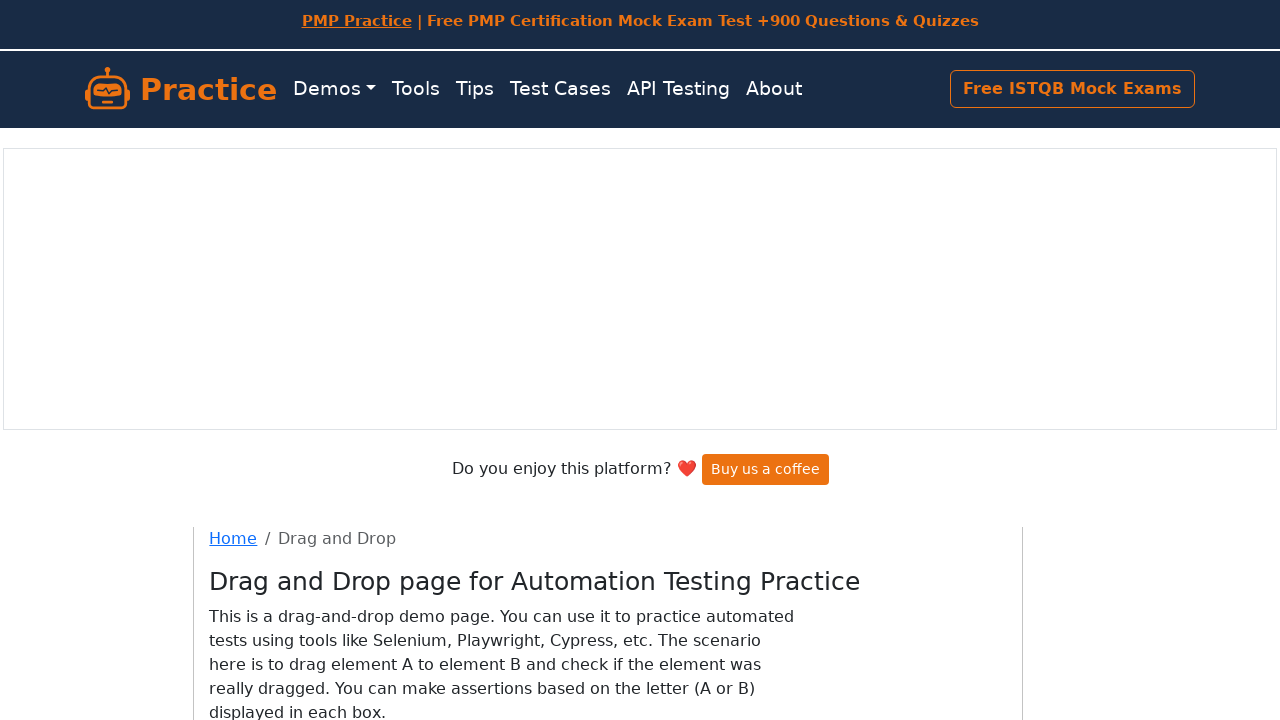

Located draggable elements A and B
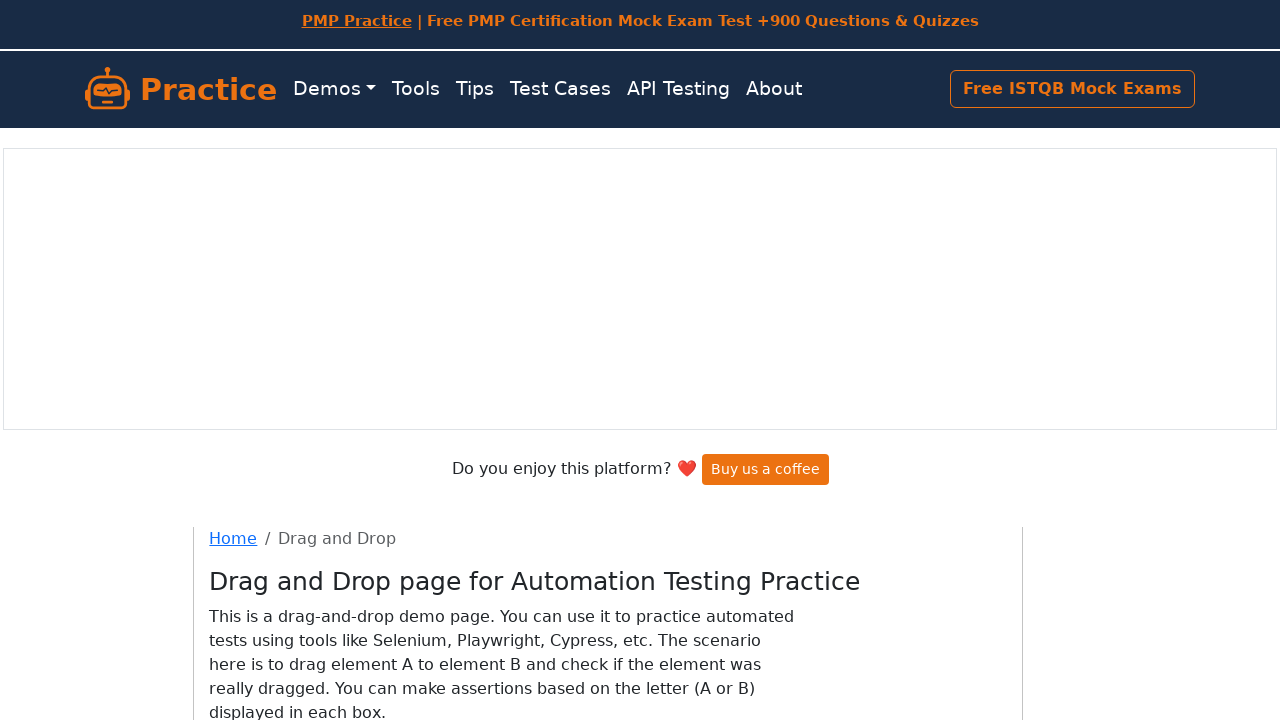

Dragged element A to element B at (439, 400)
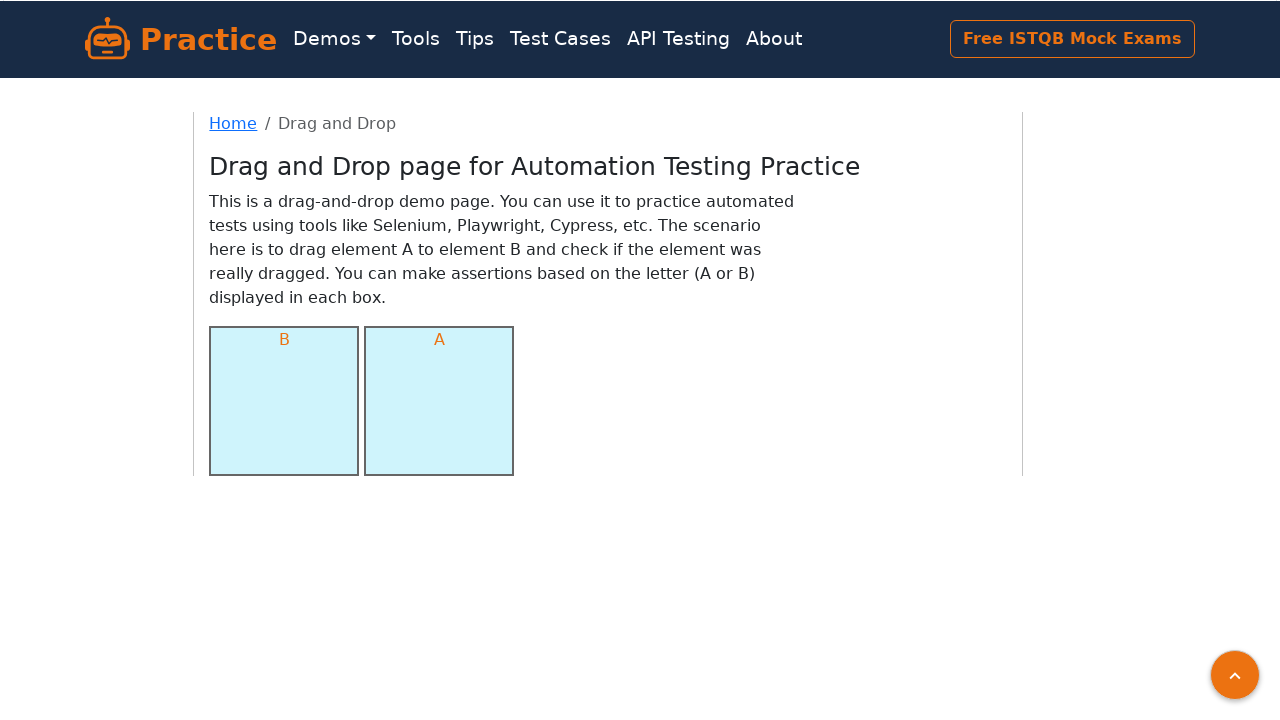

Waited 700ms after drag and drop
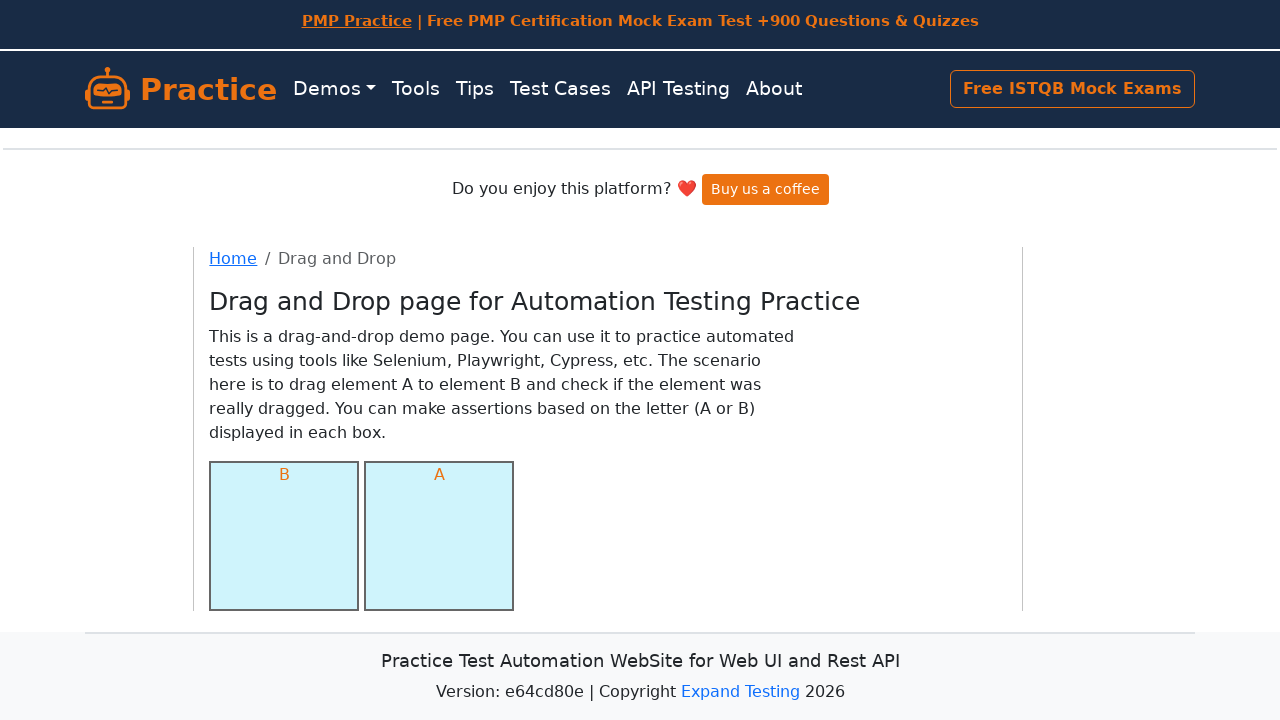

Dragged element A to element B at (439, 536)
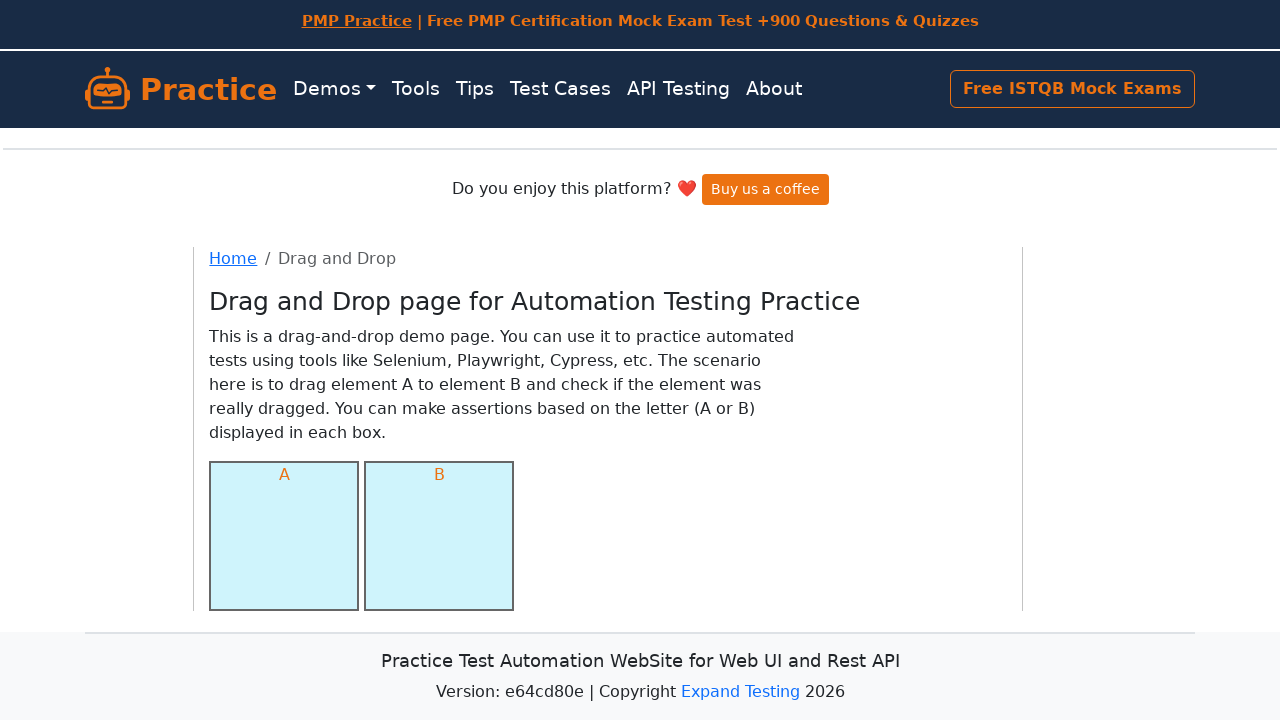

Waited 700ms after drag and drop
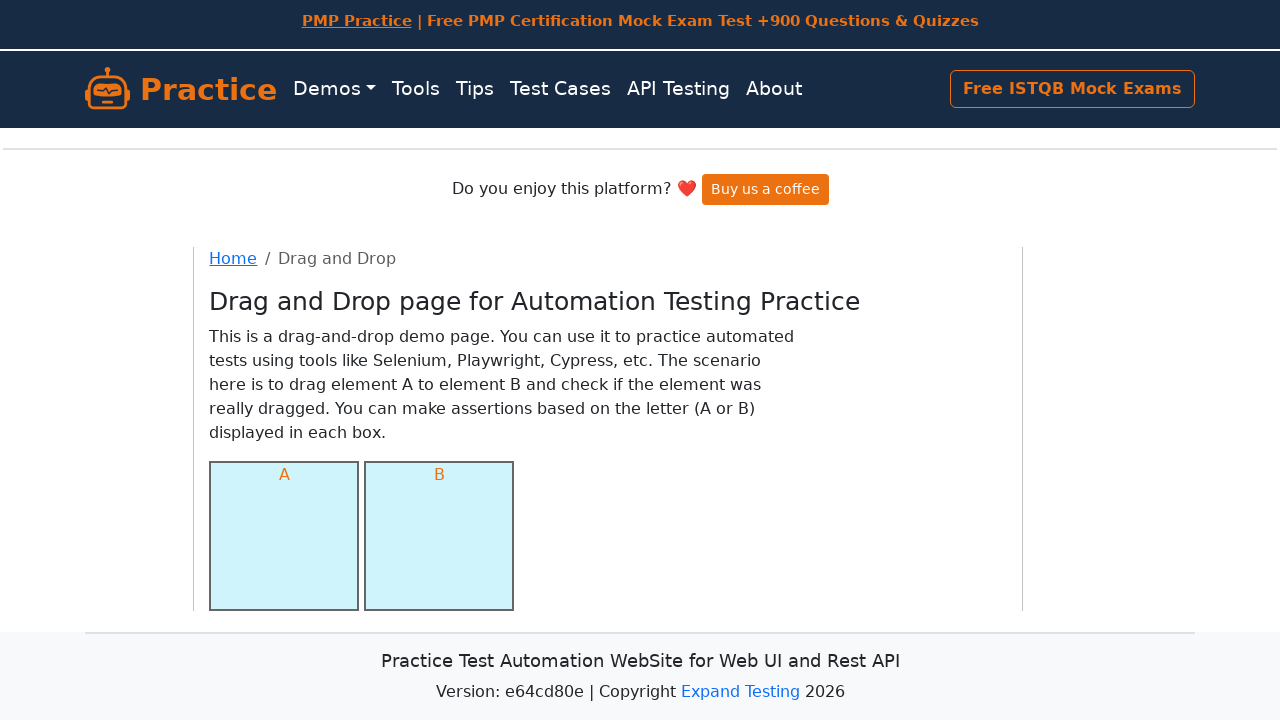

Dragged element A to element B at (439, 536)
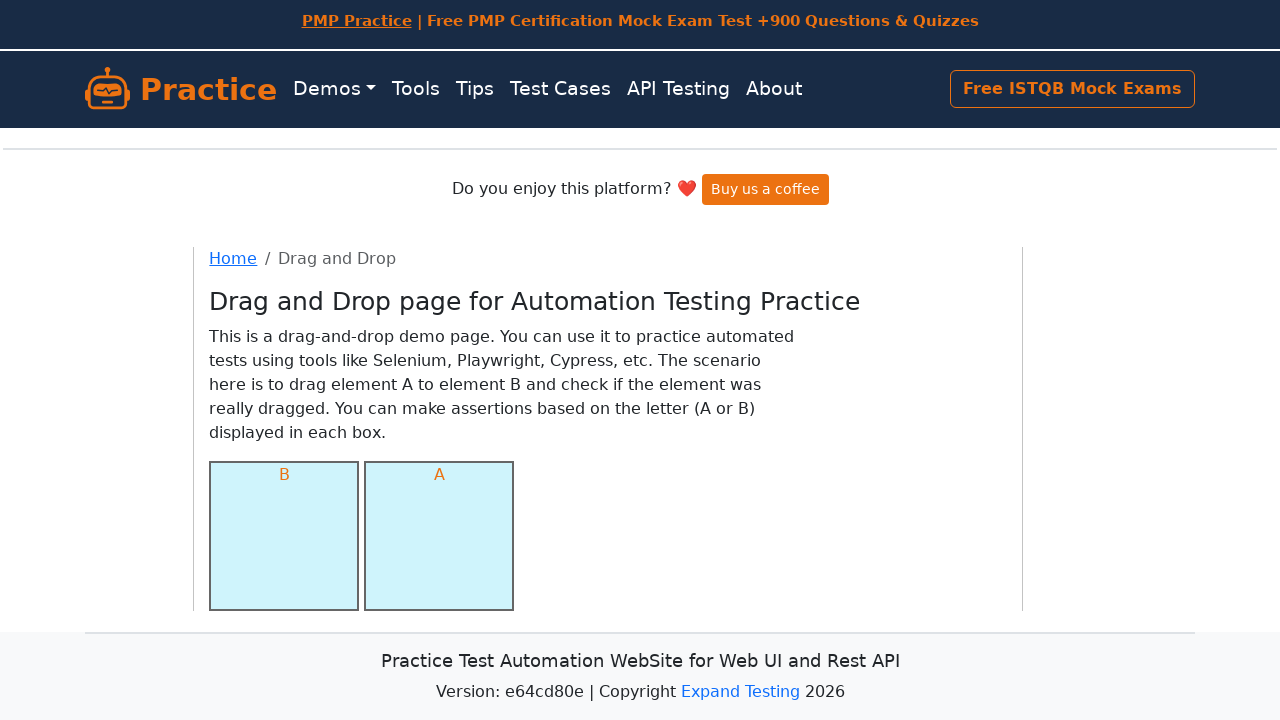

Waited 700ms after drag and drop
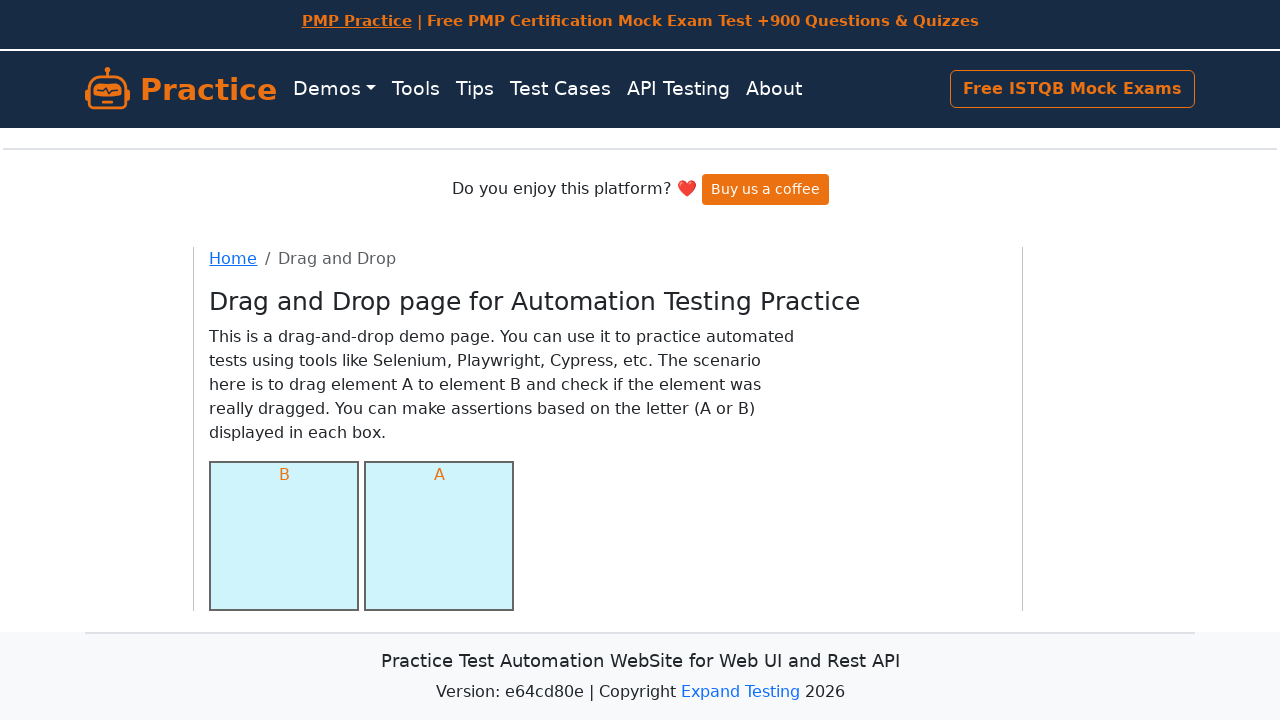

Dragged element A to element B at (439, 536)
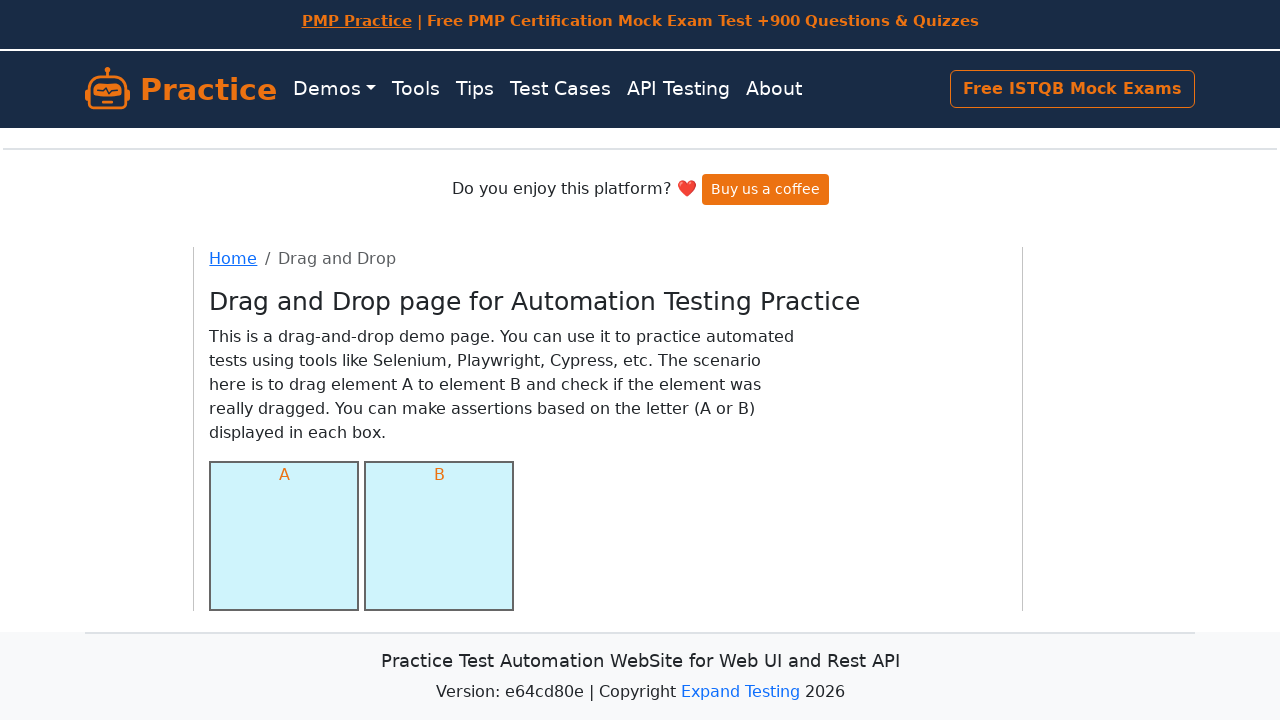

Waited 700ms after drag and drop
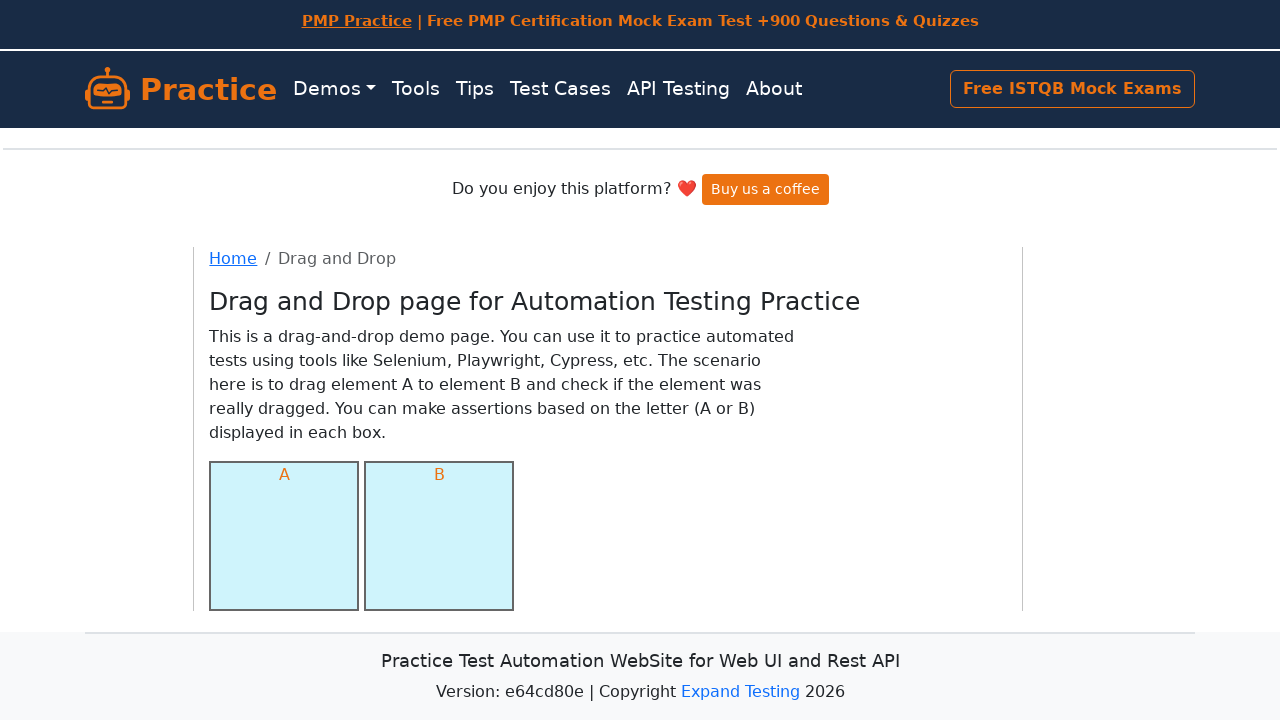

Dragged element A to element B at (439, 536)
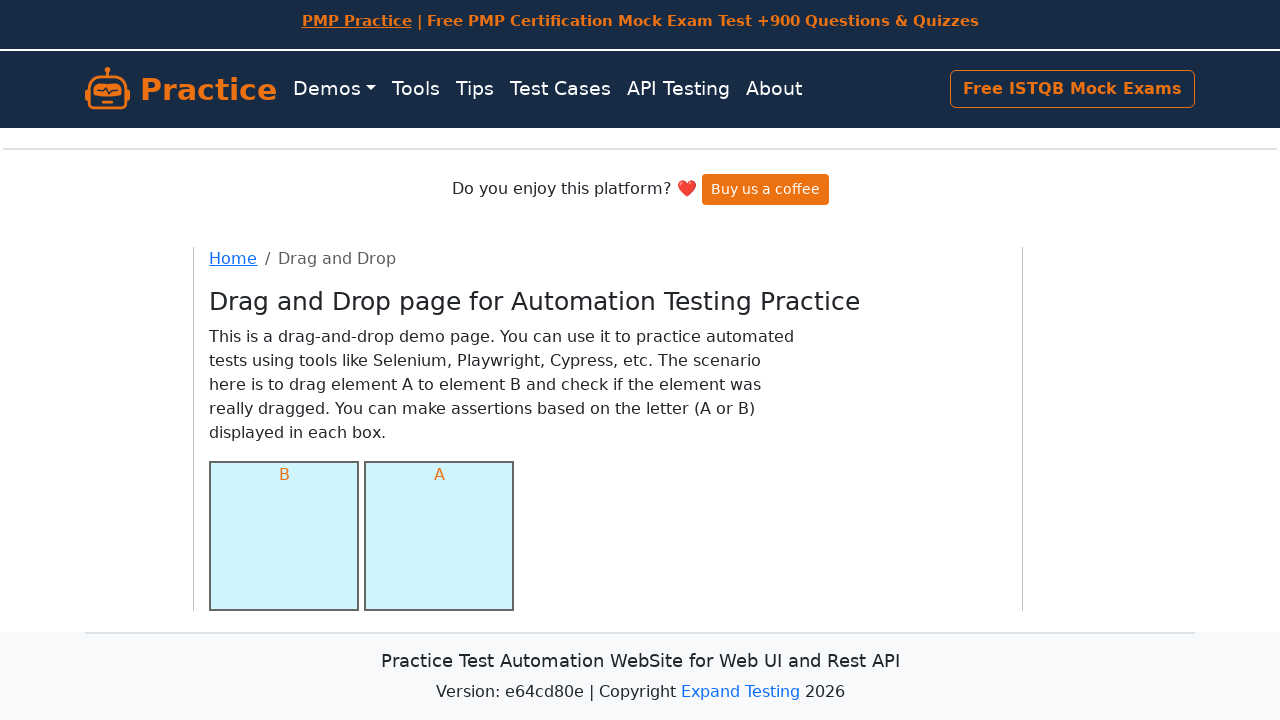

Waited 700ms after drag and drop
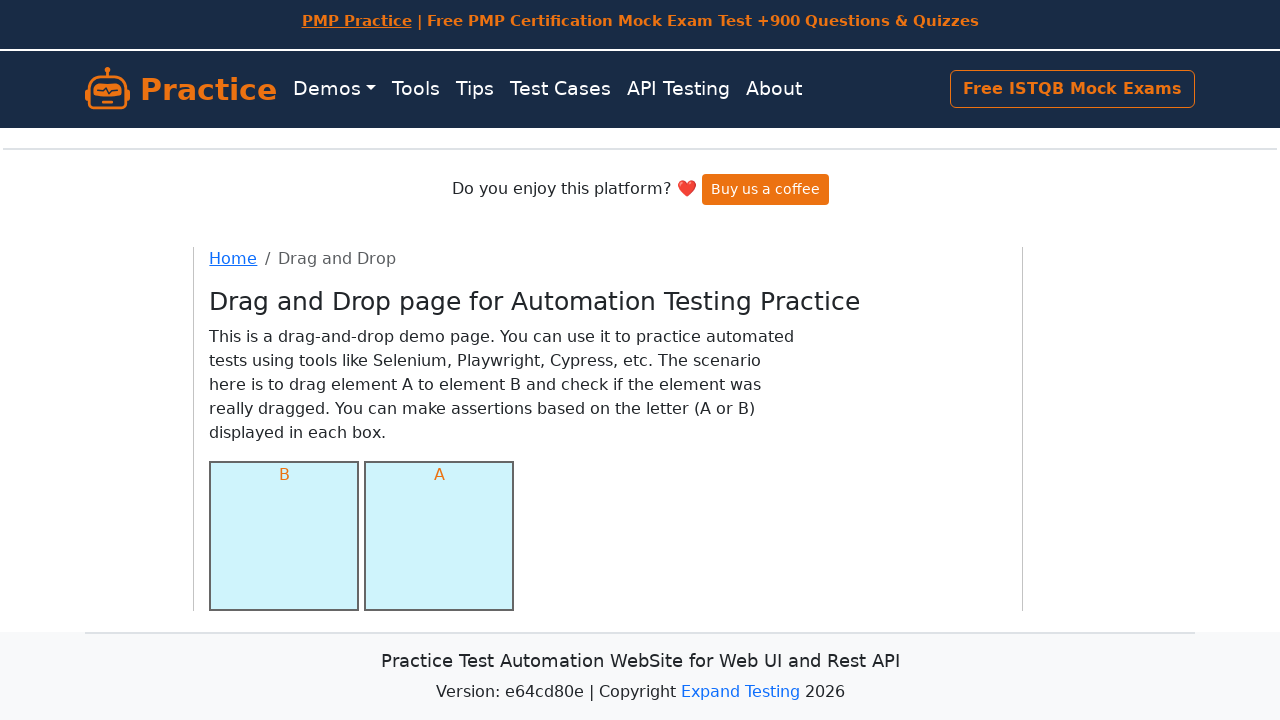

Dragged element A to element B at (439, 536)
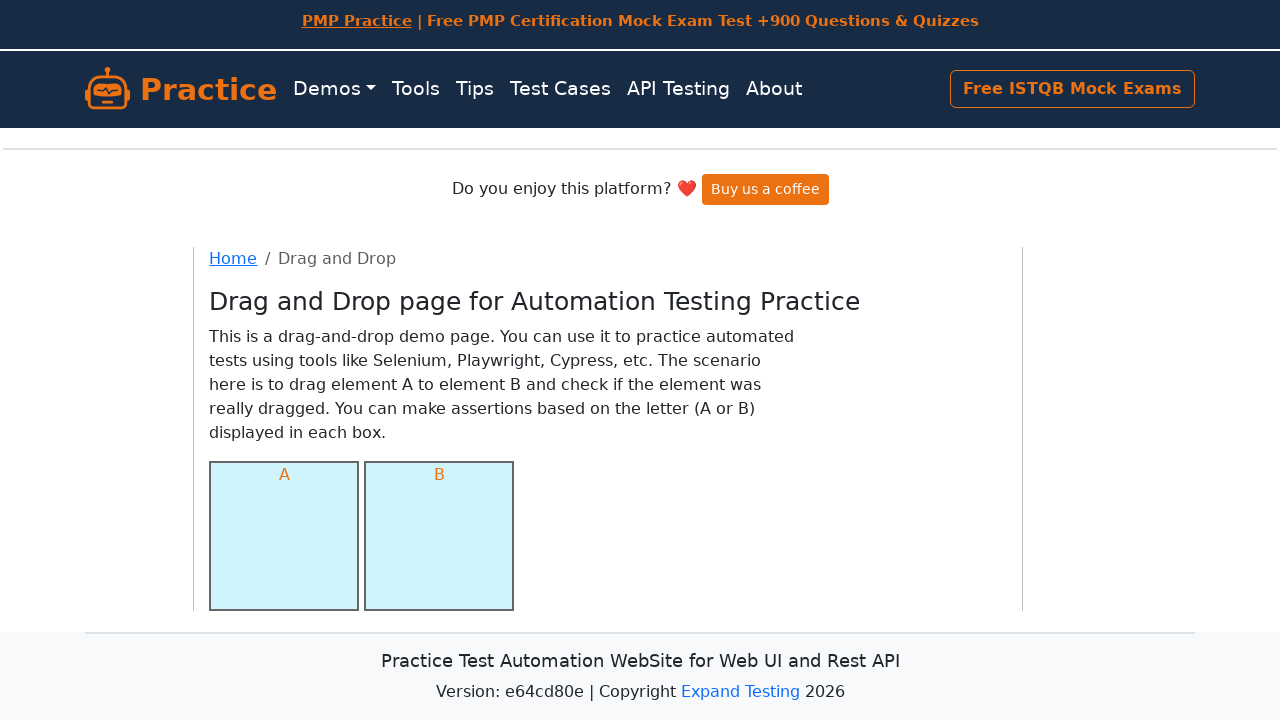

Waited 700ms after drag and drop
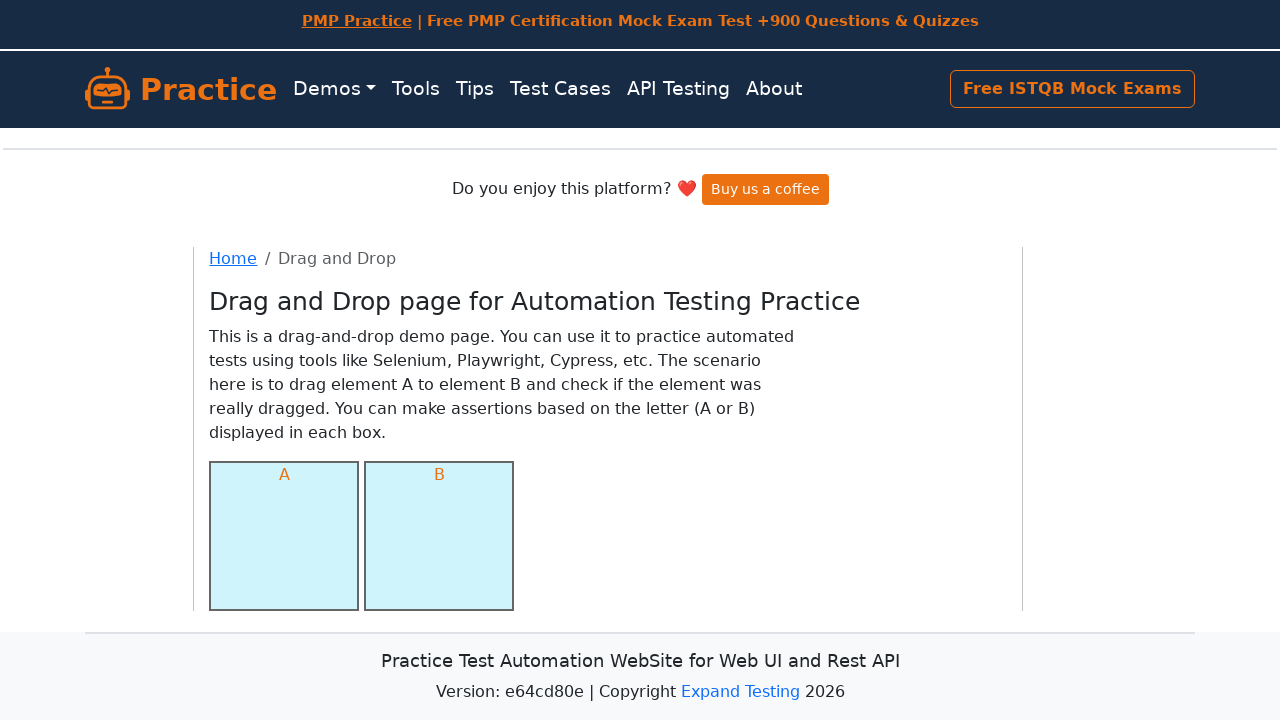

Dragged element A to element B at (439, 536)
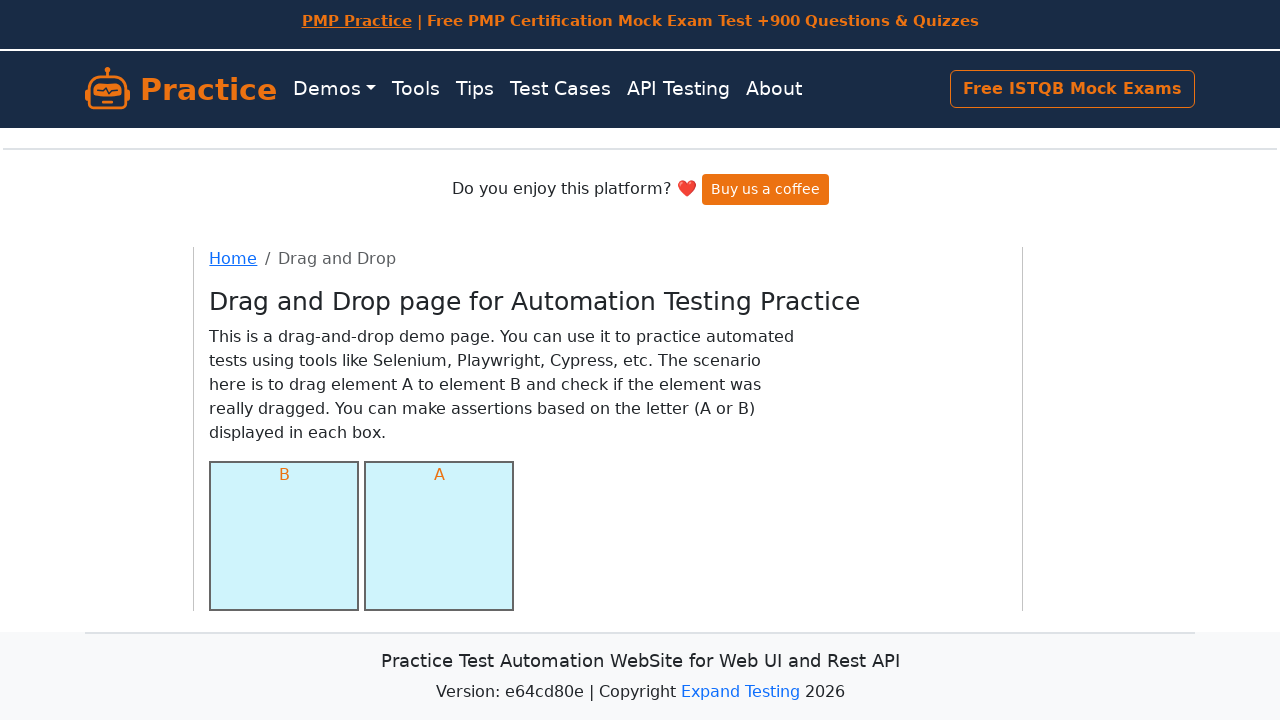

Waited 700ms after drag and drop
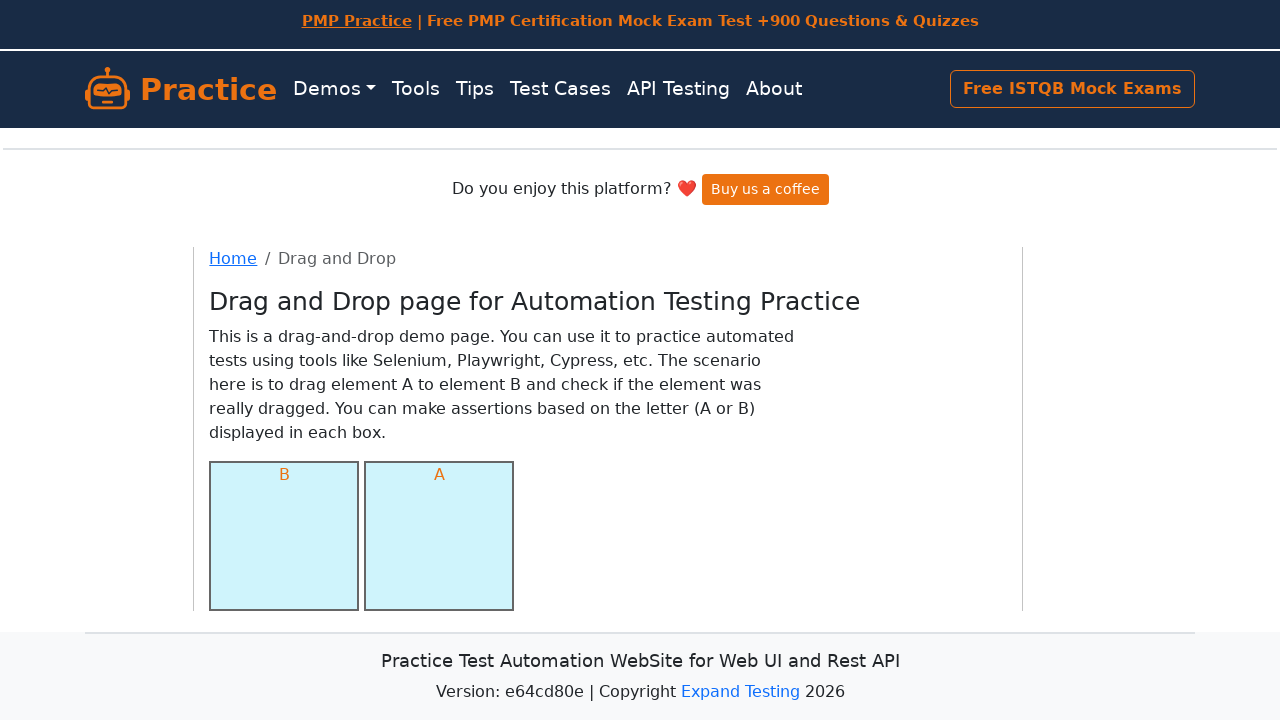

Dragged element A to element B at (439, 536)
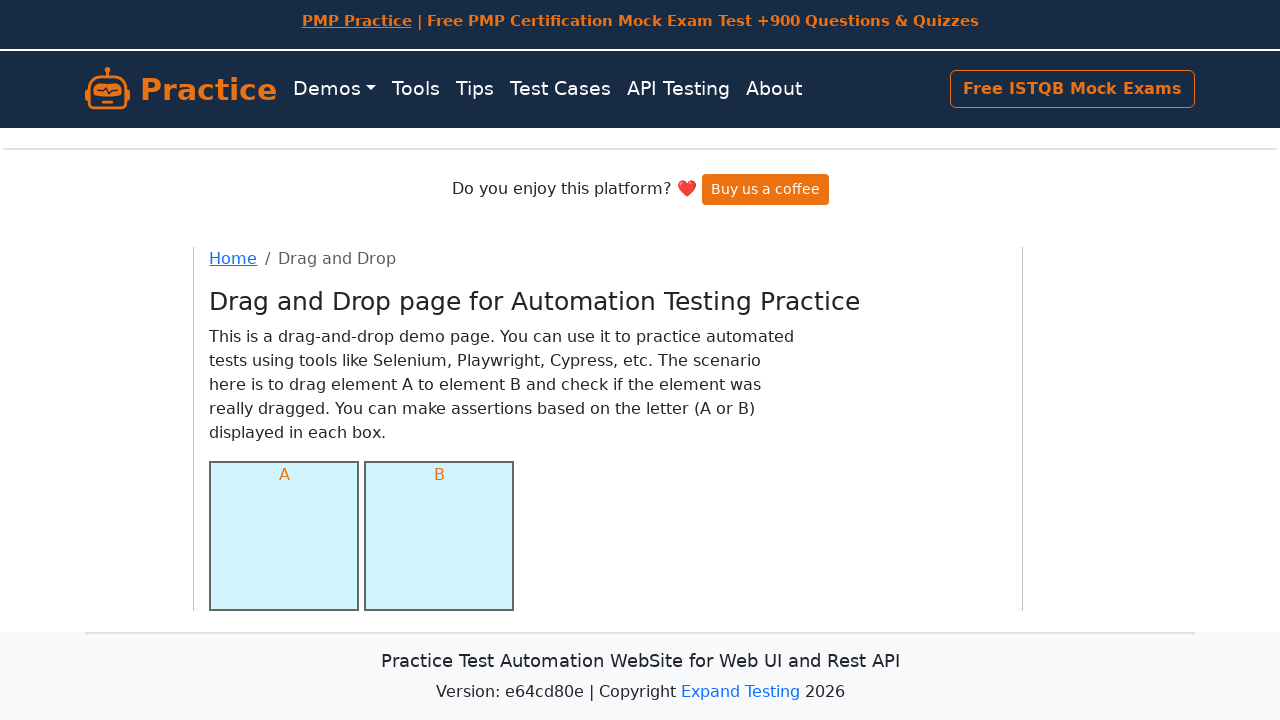

Waited 700ms after drag and drop
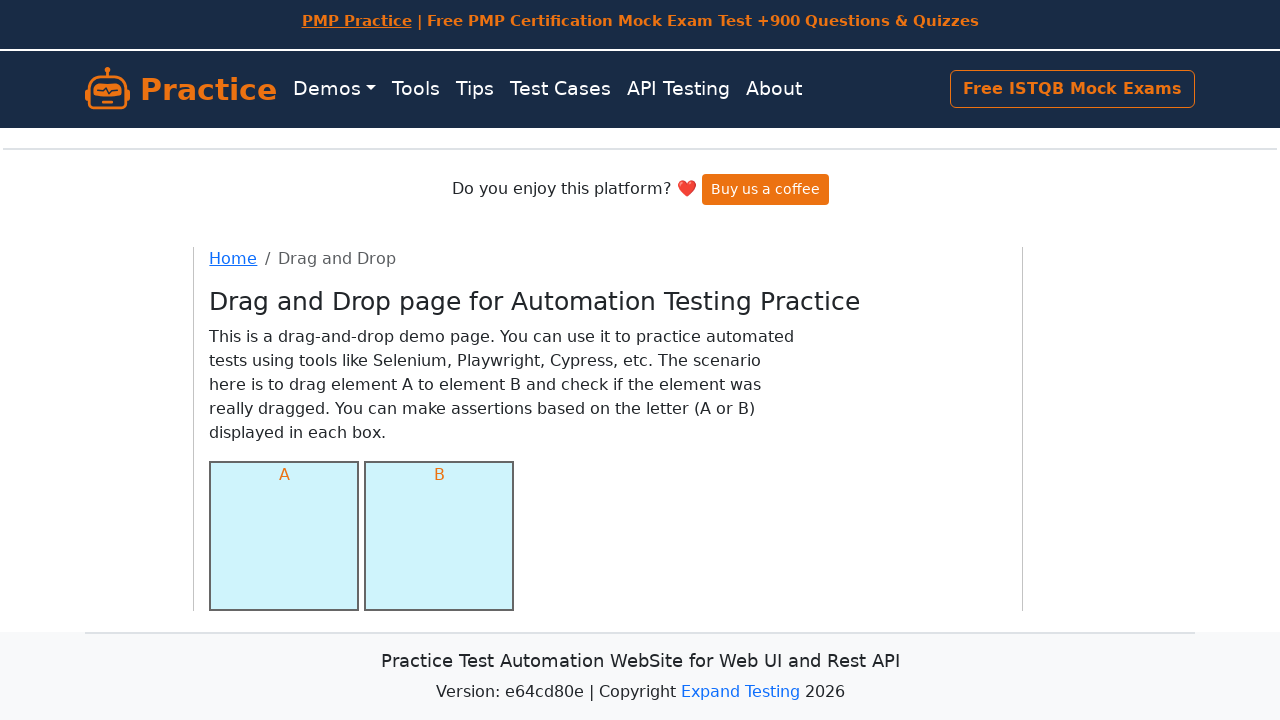

Dragged element A to element B at (439, 536)
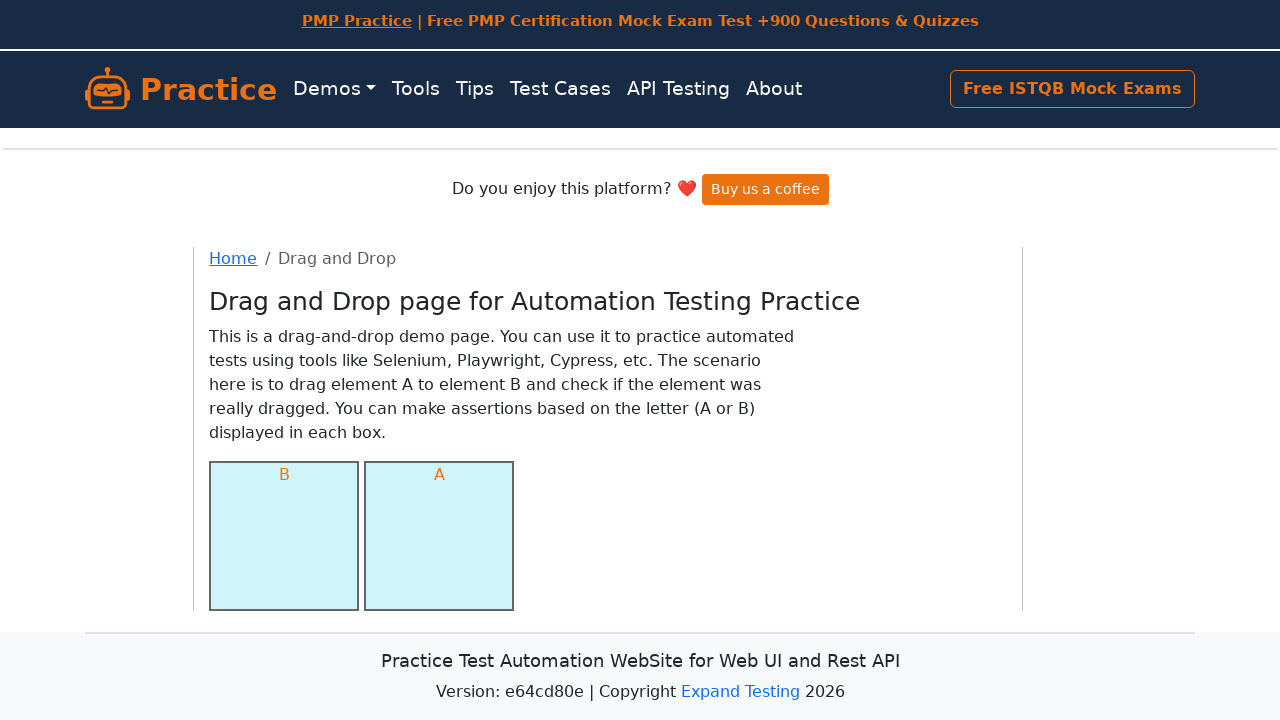

Waited 700ms after drag and drop
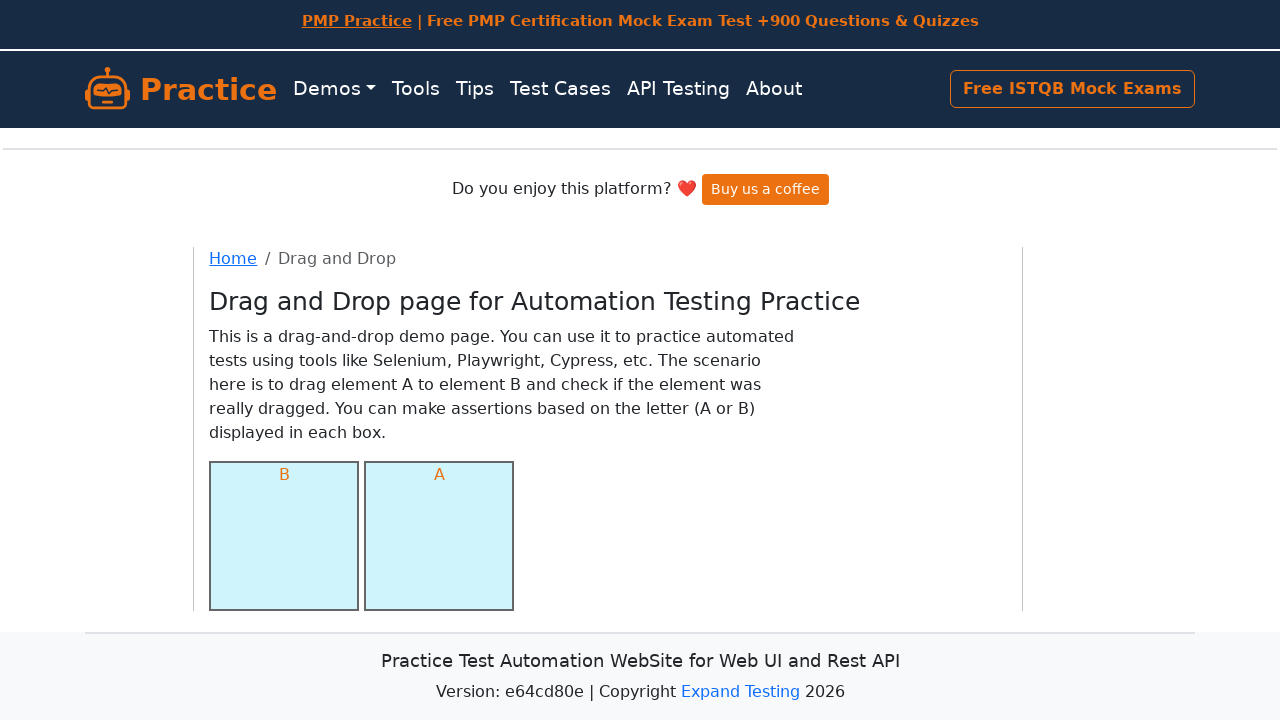

Dragged element A to element B at (439, 536)
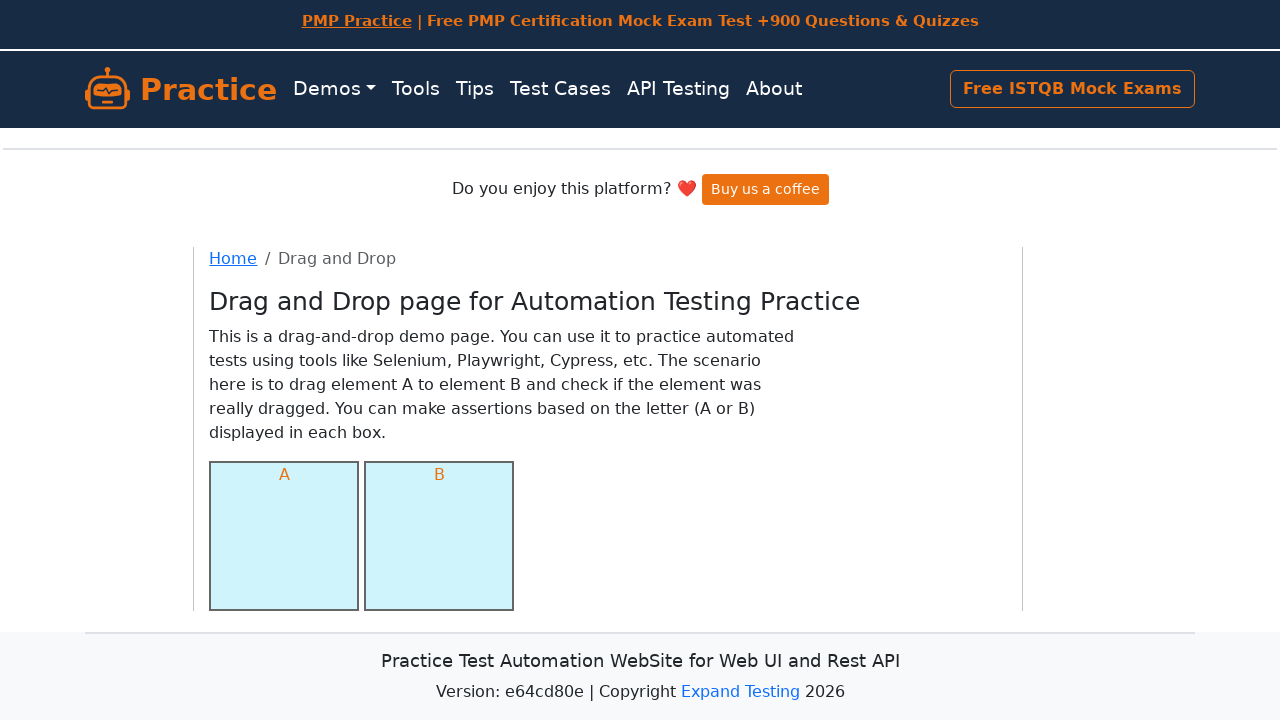

Waited 700ms after drag and drop
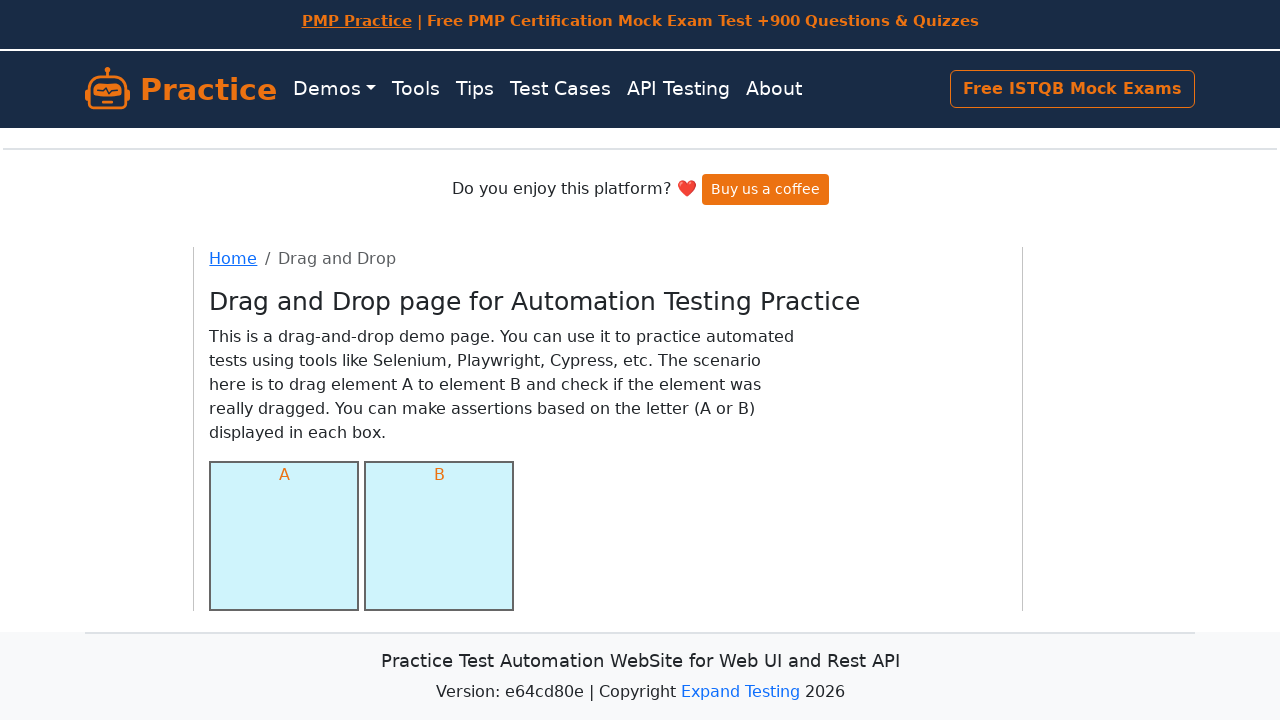

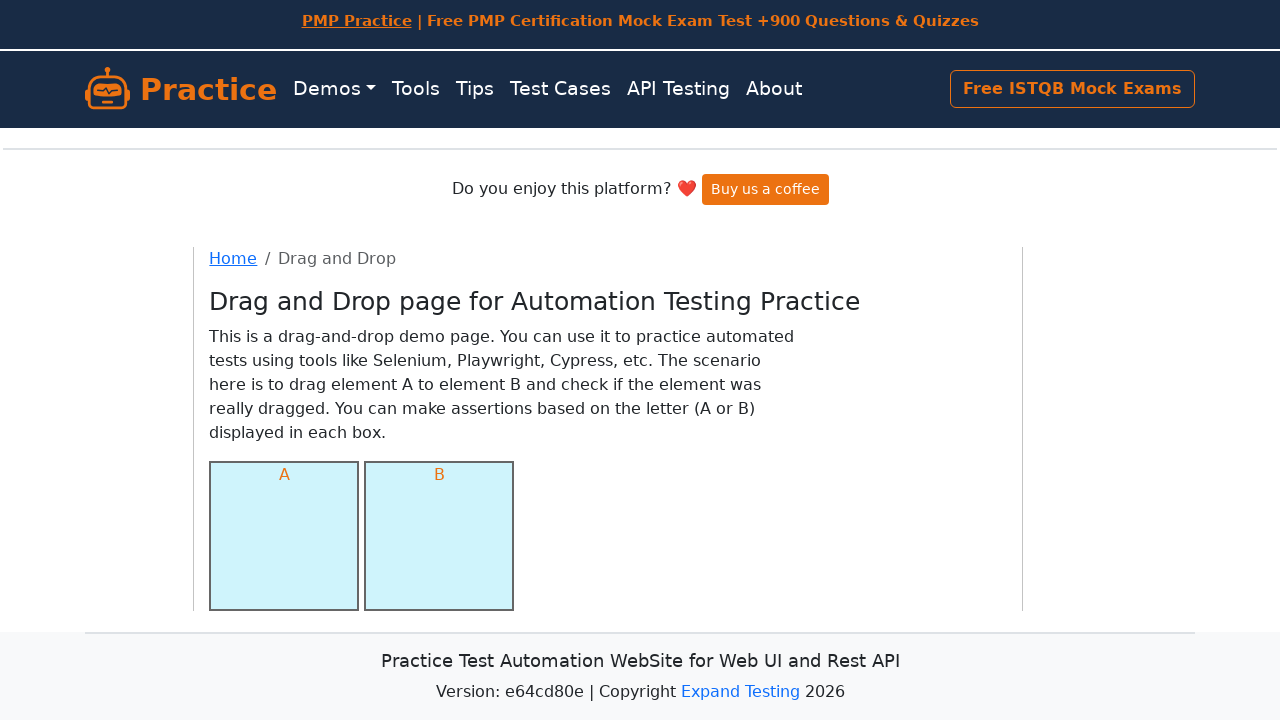